Tests the age form by entering name and age values, submitting the form, and verifying the response message

Starting URL: https://kristinek.github.io/site/examples/age

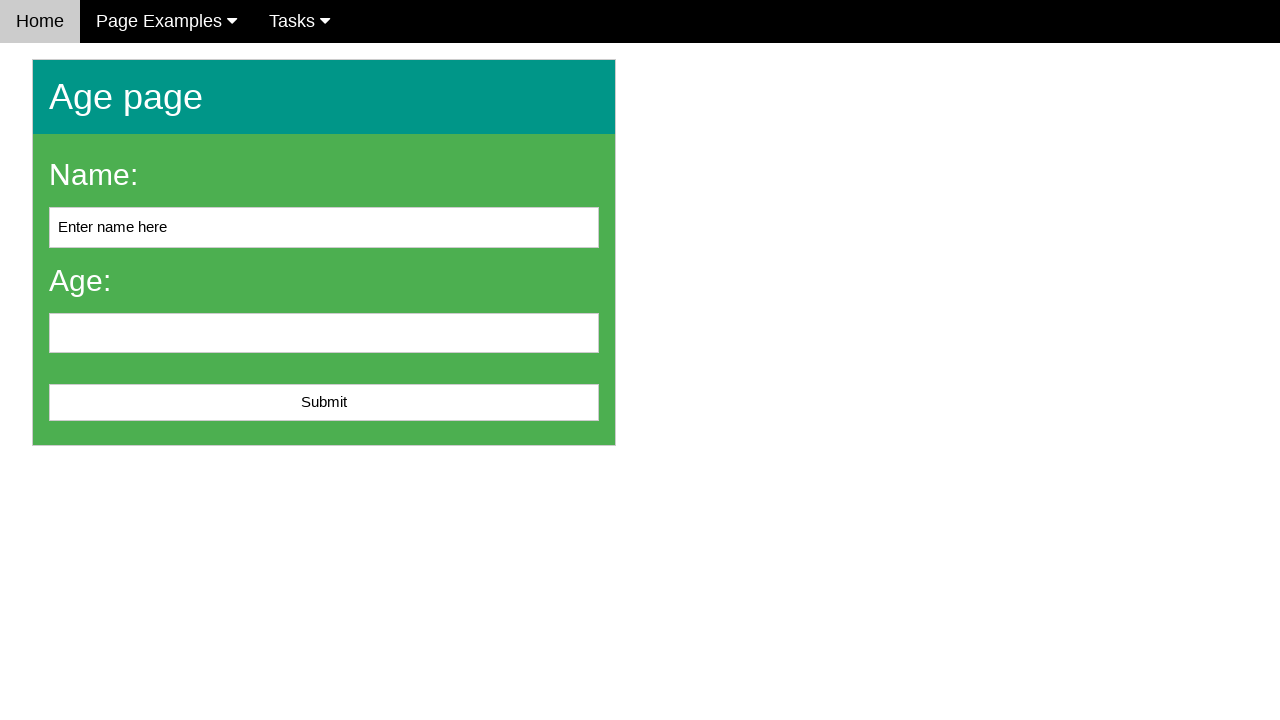

Cleared the name input field on #name
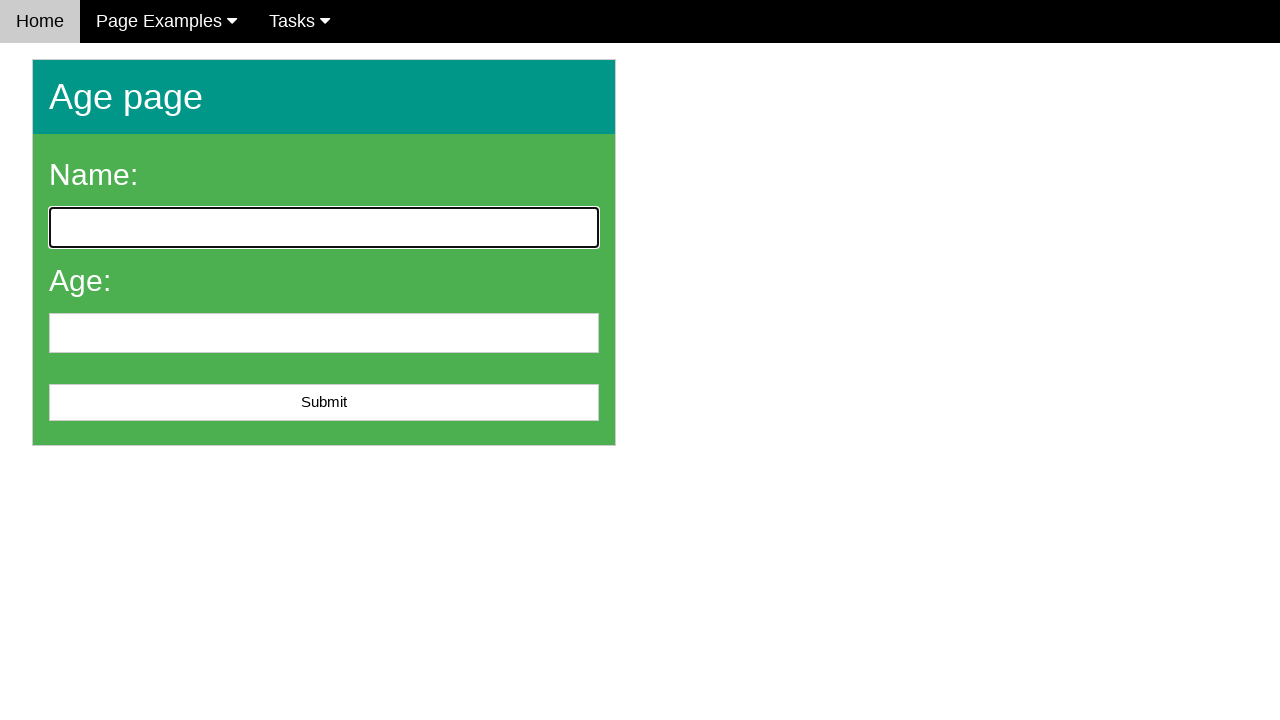

Filled name field with 'John Smith' on #name
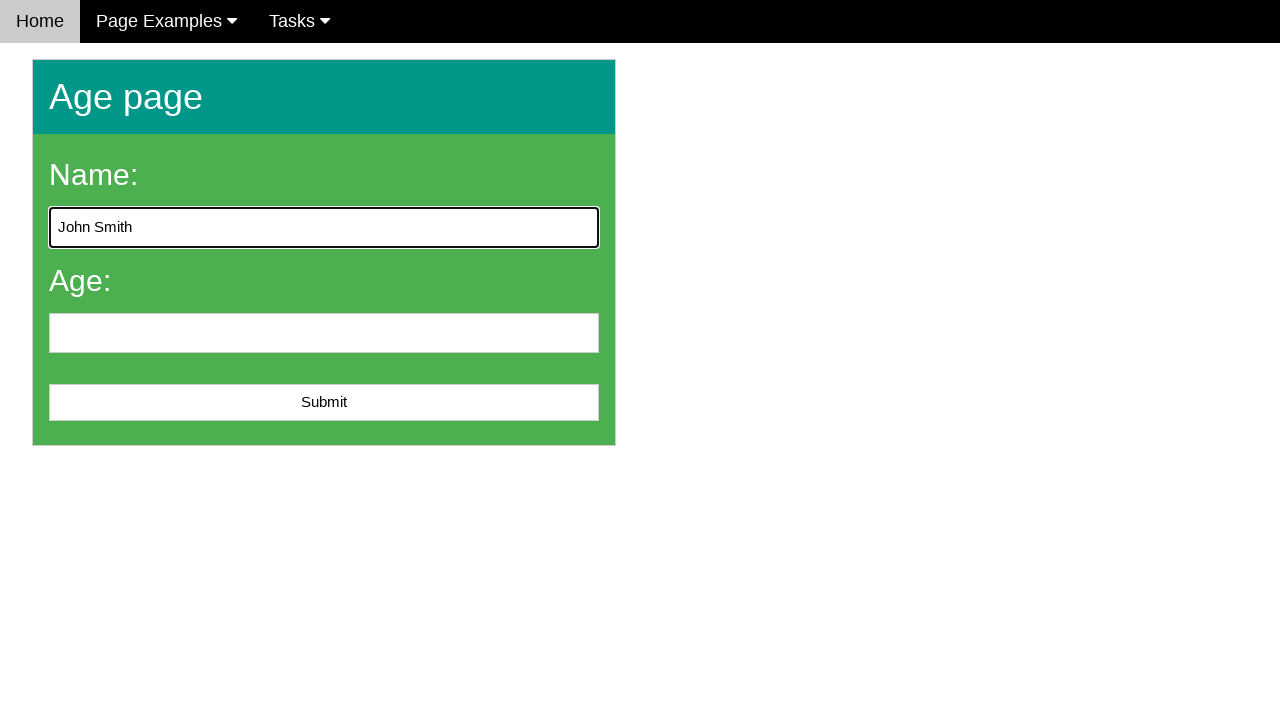

Filled age field with '25' on #age
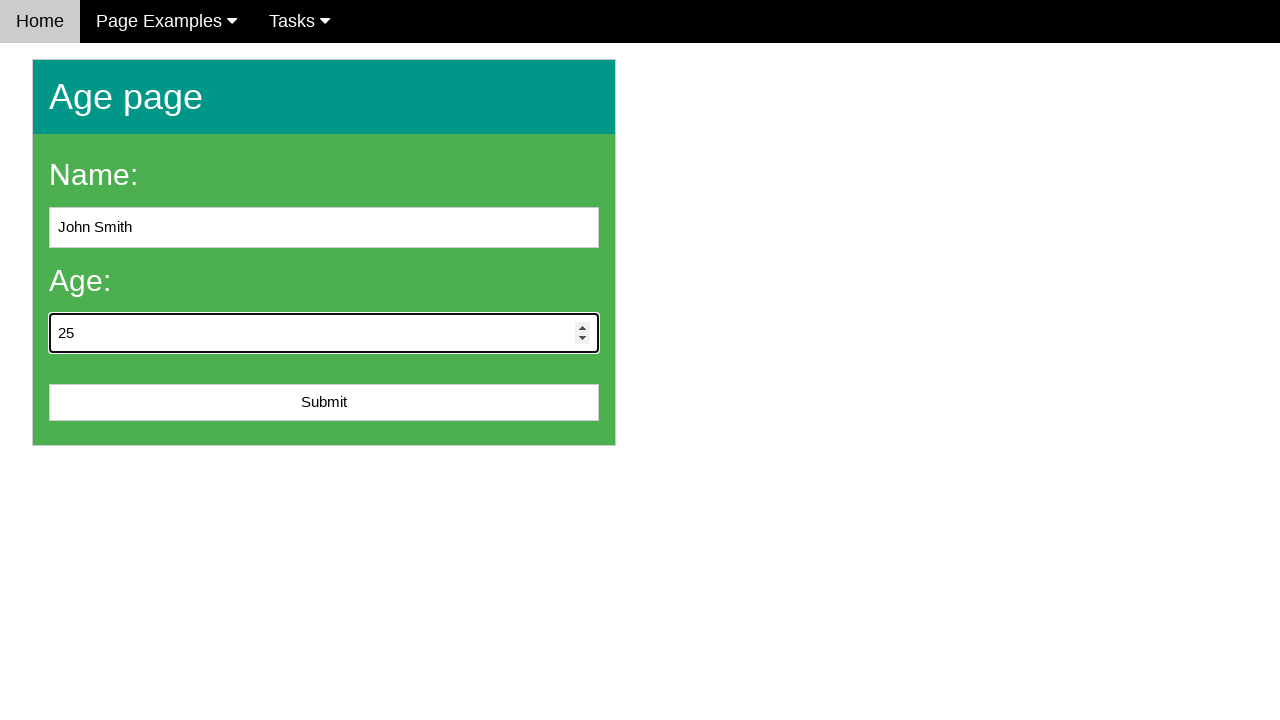

Clicked submit button to submit age form at (324, 403) on #submit
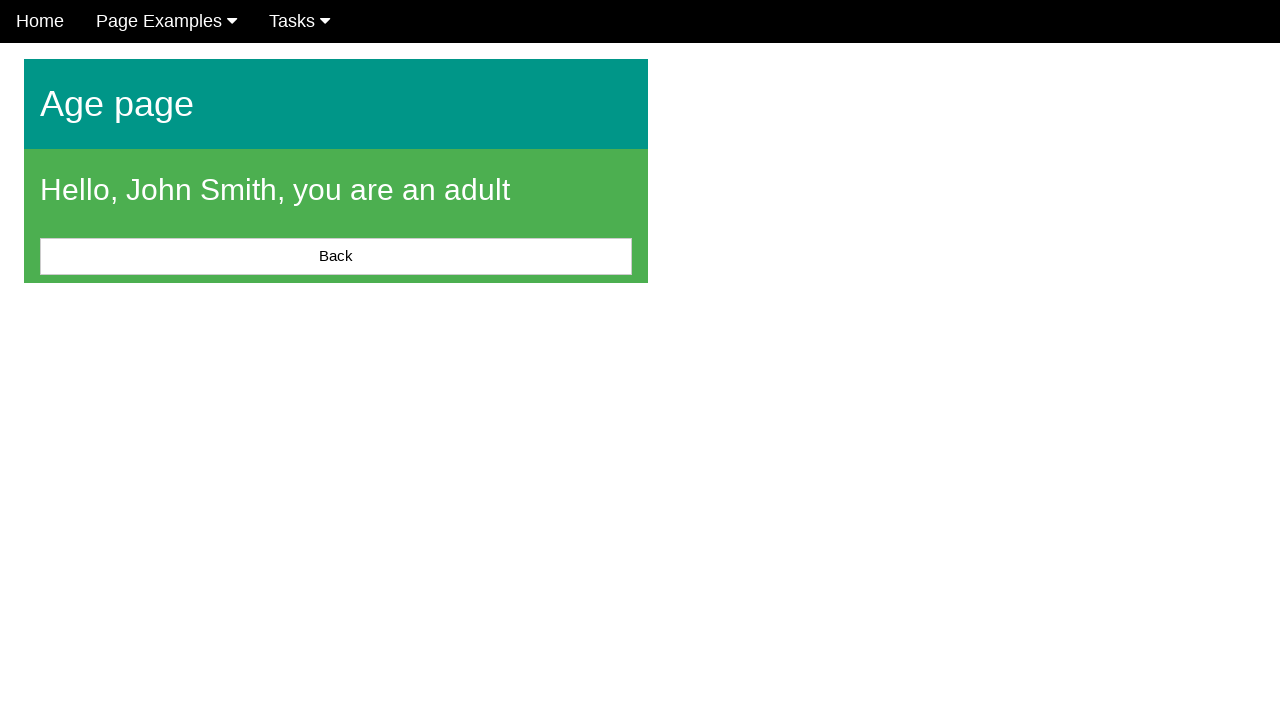

Response message appeared on page
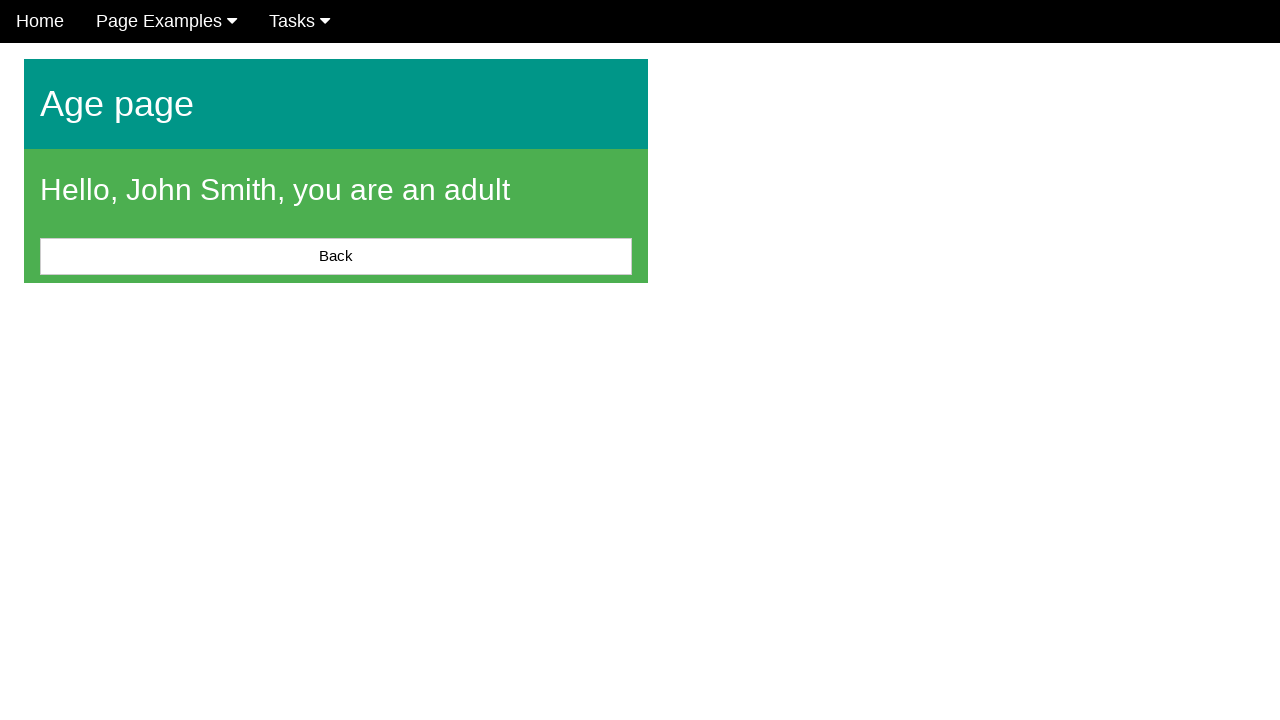

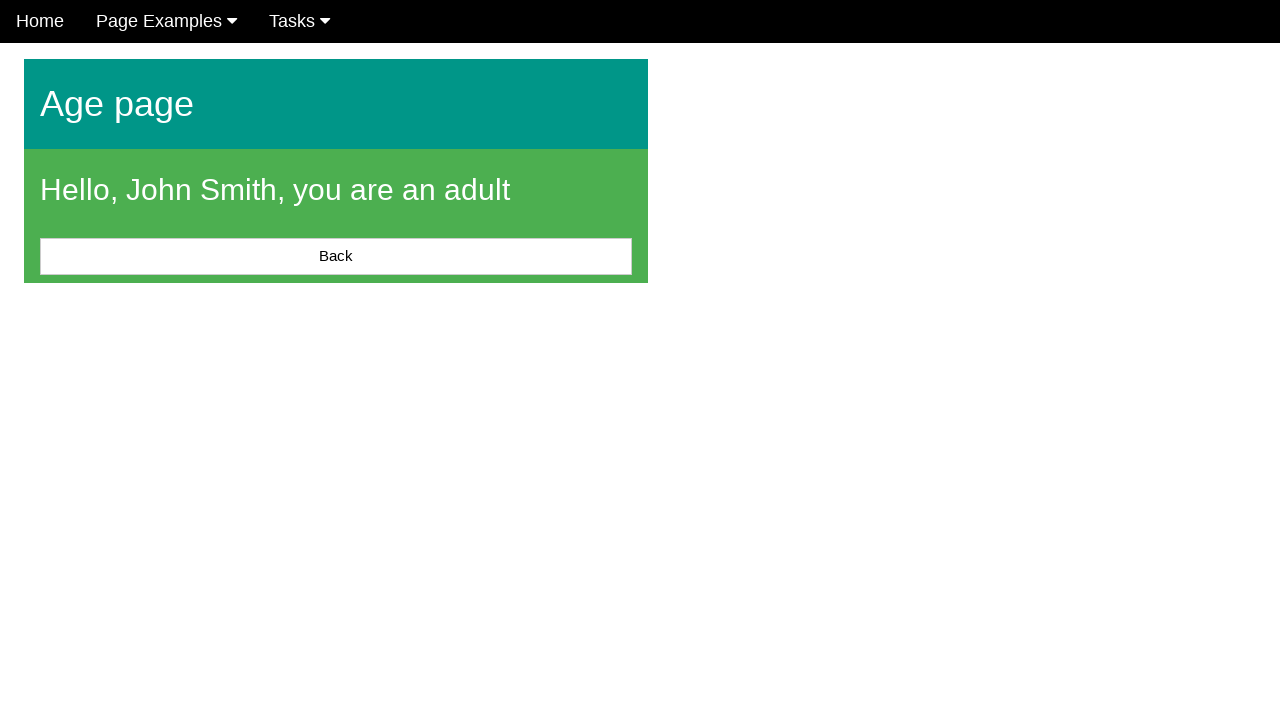